Tests a simple form by filling in first name, last name, city, and country fields using various element locator strategies, then submitting the form

Starting URL: http://suninjuly.github.io/simple_form_find_task.html

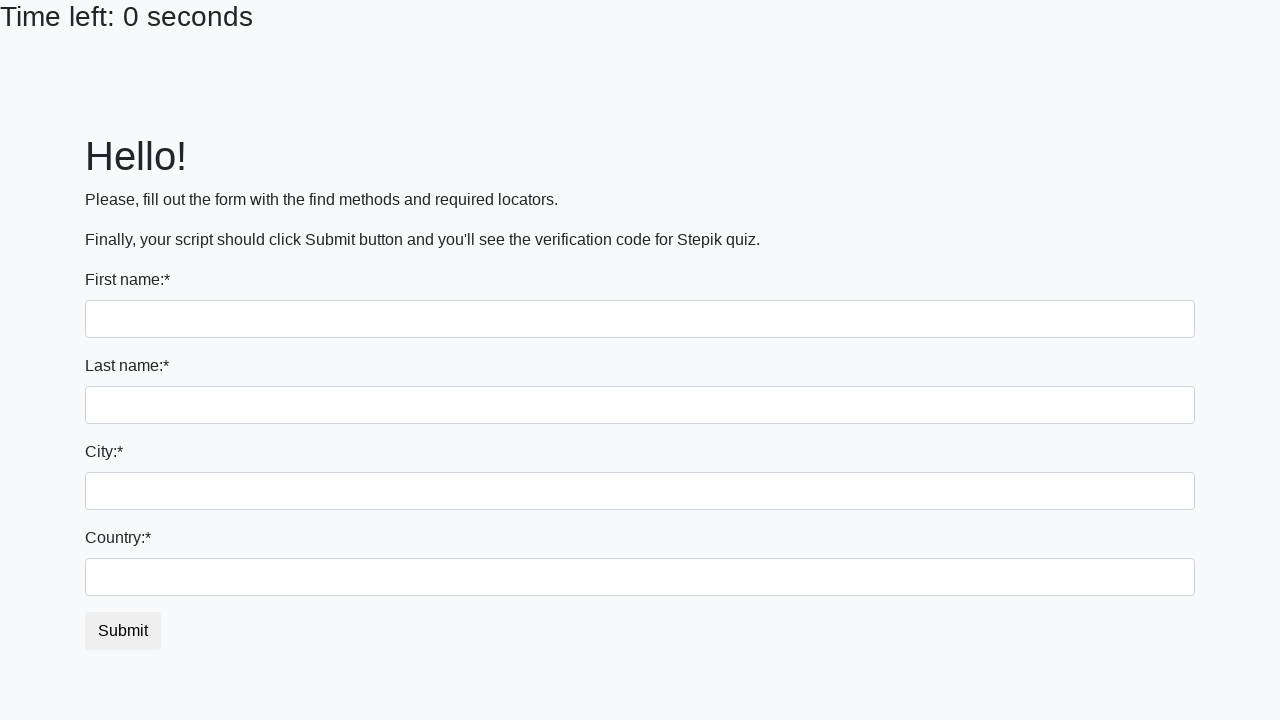

Filled first name field with 'Ivan' using tag name selector on input
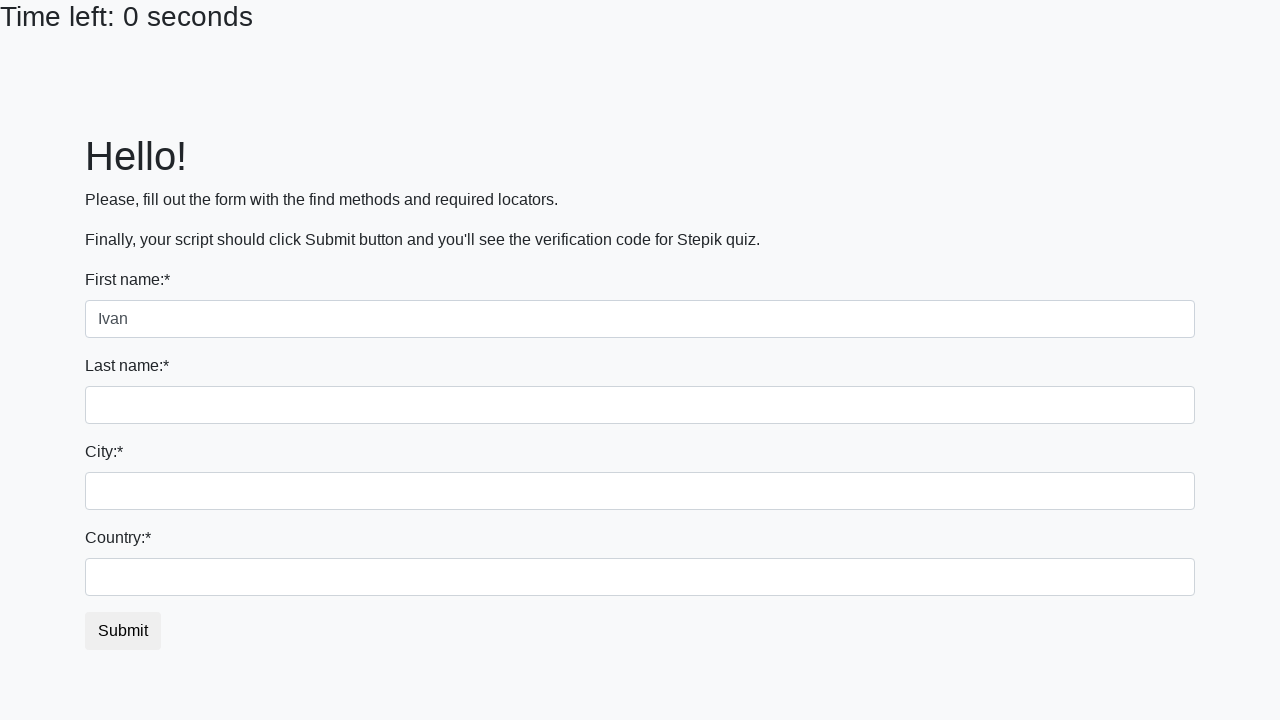

Filled last name field with 'Petrov' using name attribute selector on input[name='last_name']
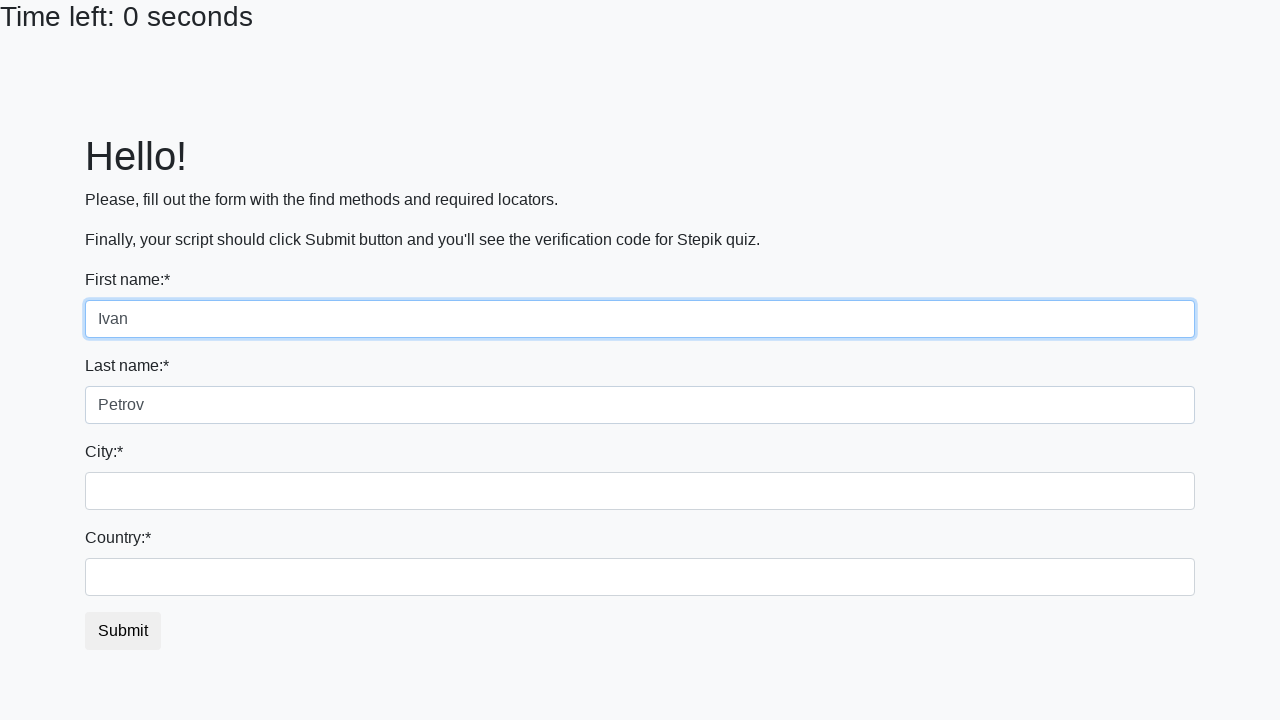

Filled city field with 'Smolensk' using class selector on .form-control.city
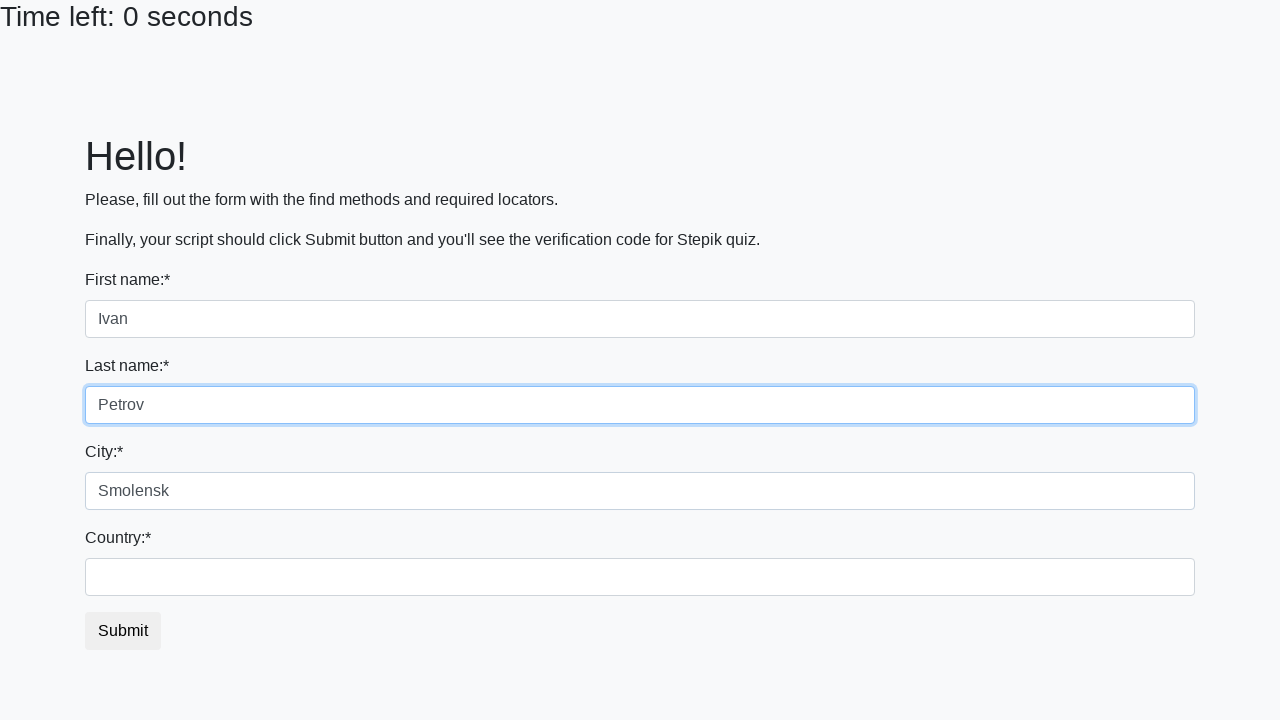

Filled country field with 'Russia' using id selector on #country
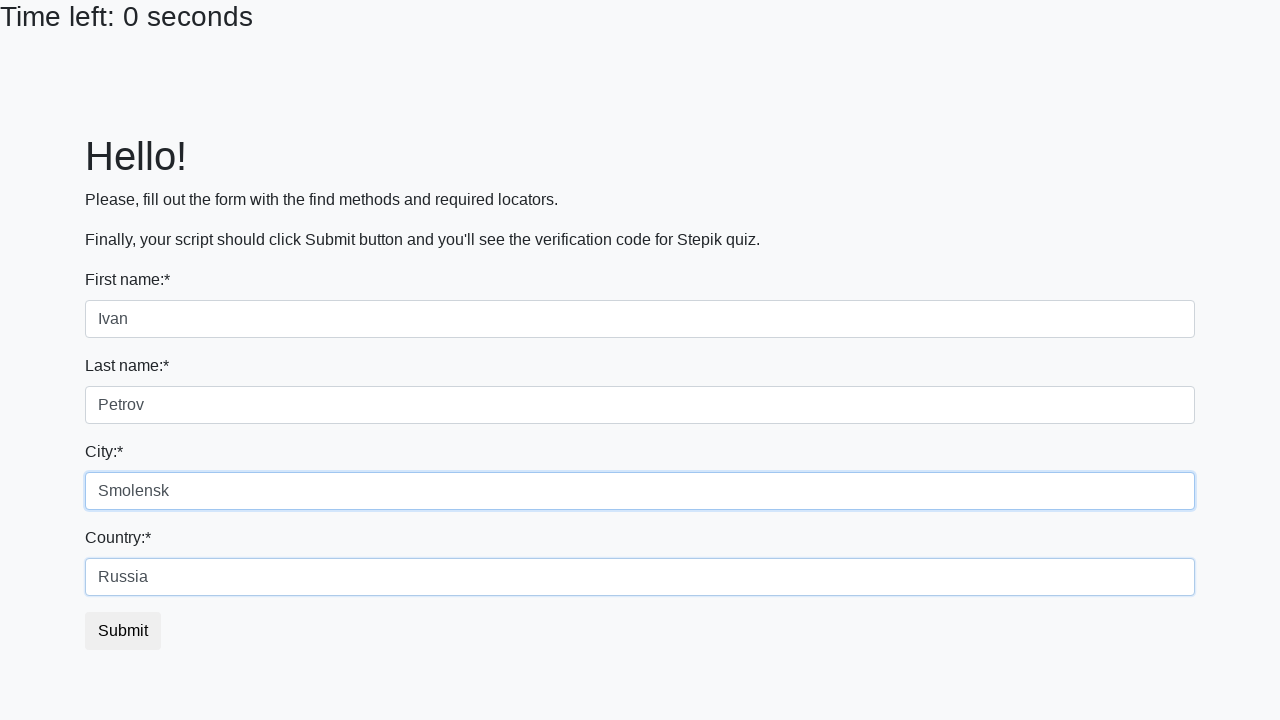

Clicked submit button to submit the form at (123, 631) on .btn.btn-default
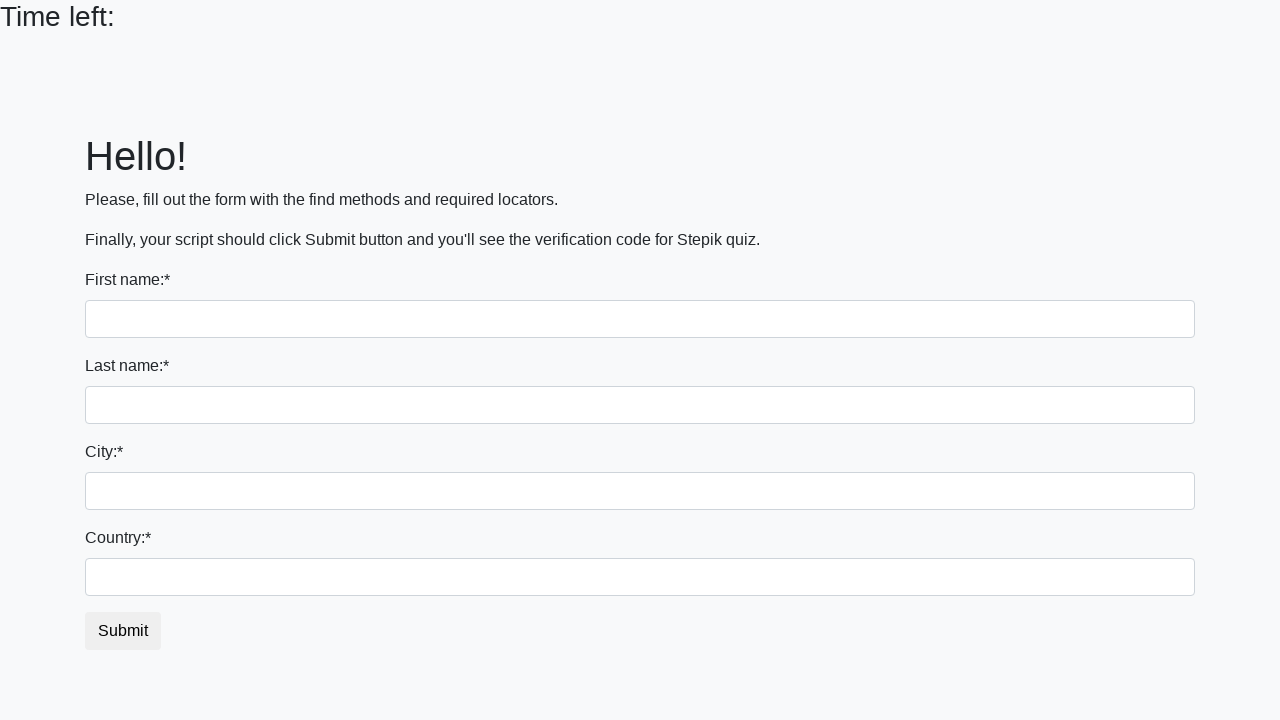

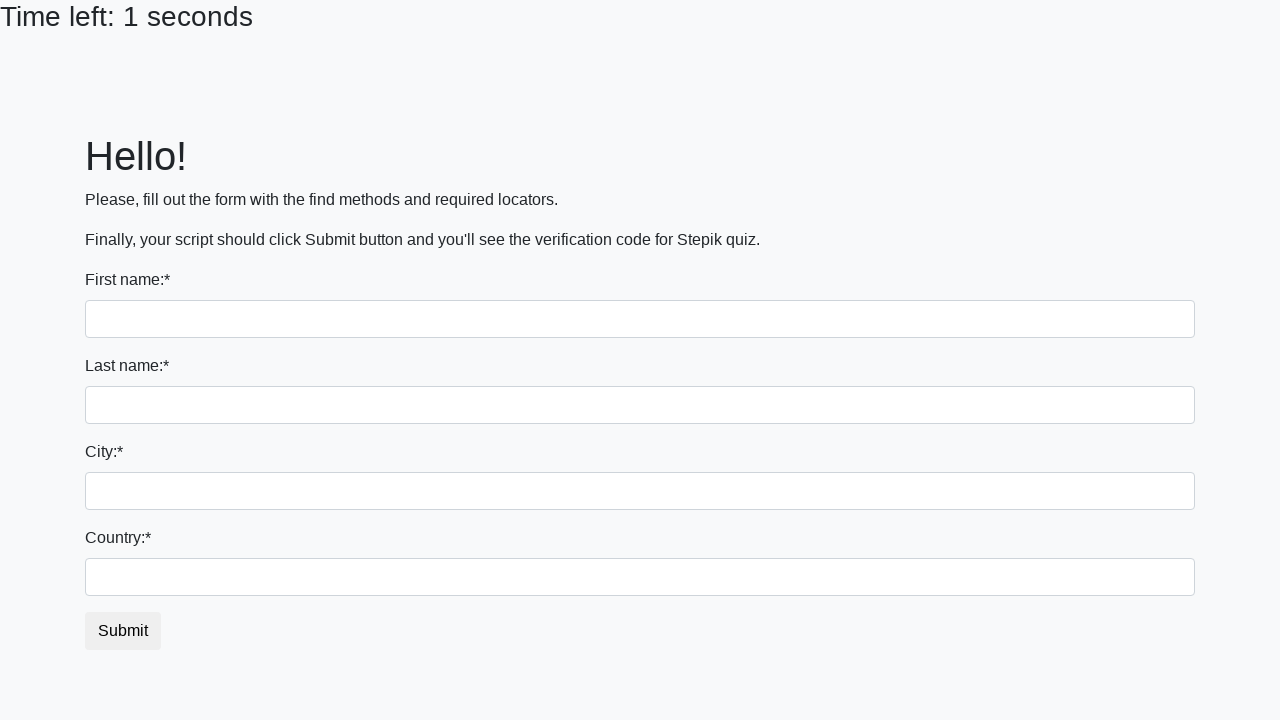